Tests multi-select functionality using Ctrl+click to select items 1, 3, 5, and 7

Starting URL: http://jqueryui.com/resources/demos/selectable/display-grid.html

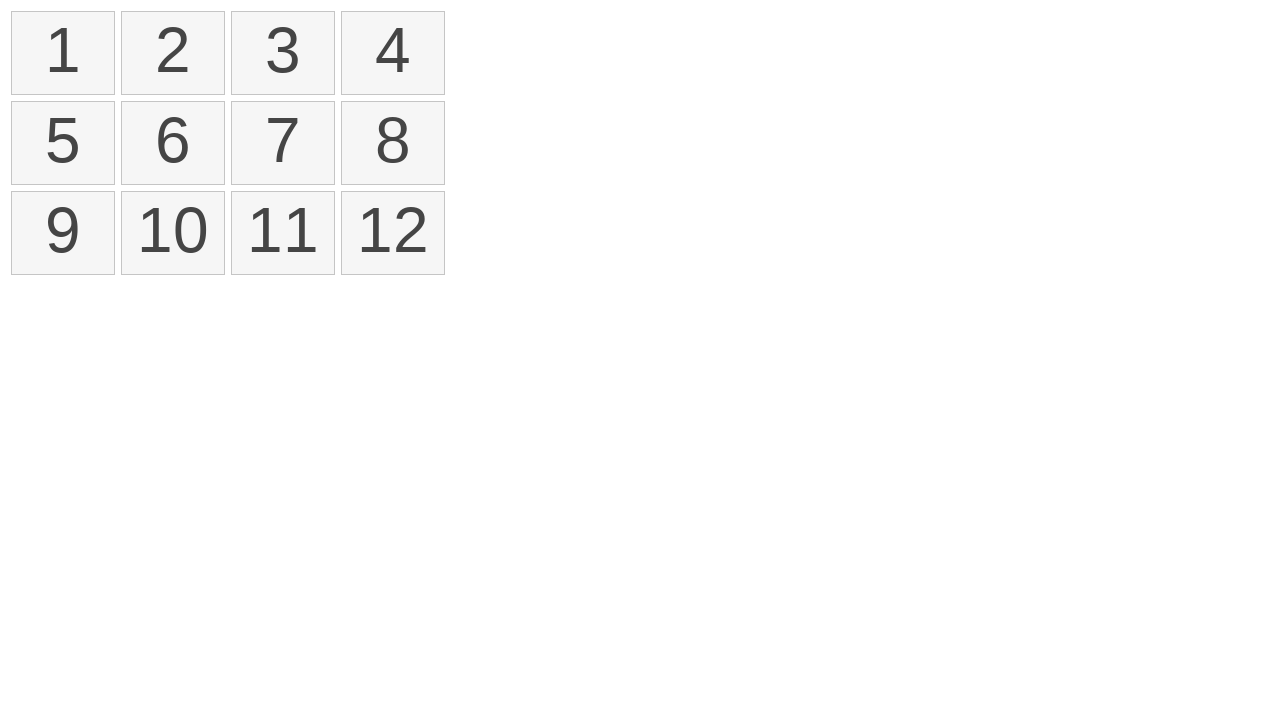

Pressed Ctrl key down to prepare for multi-select
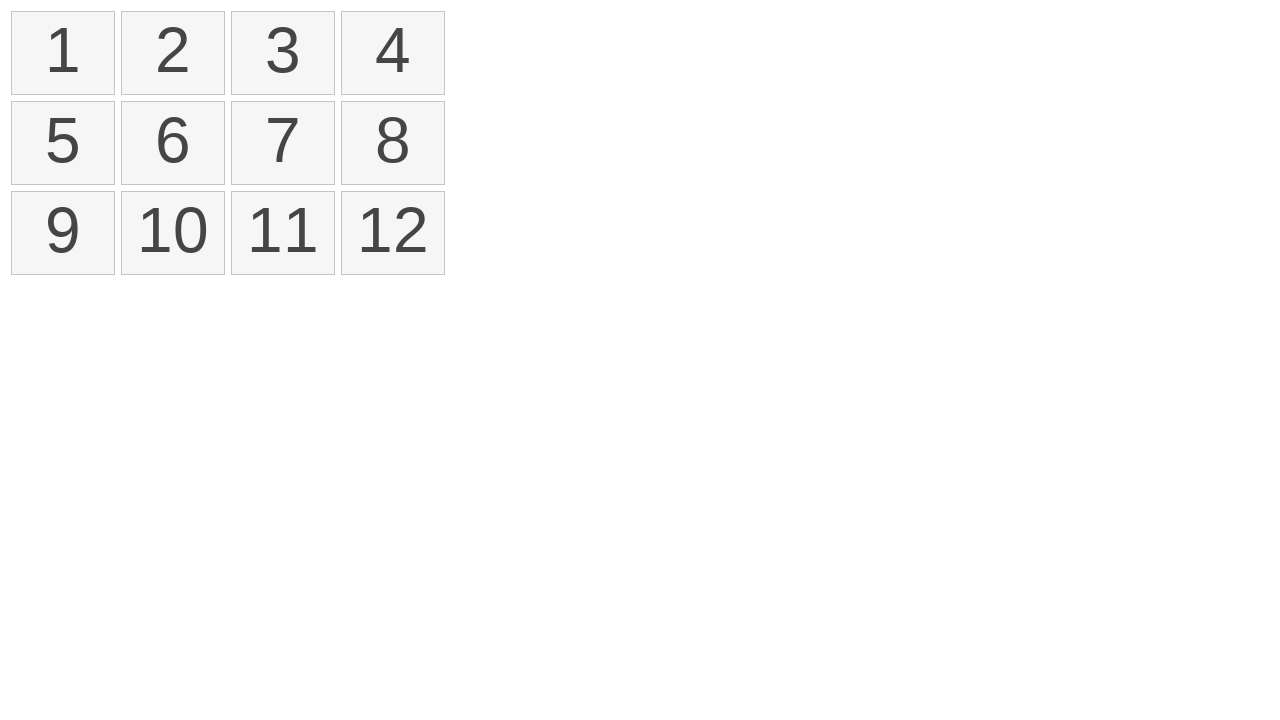

Ctrl+clicked item 1 at (63, 53) on xpath=//ol[@id='selectable']/li[1]
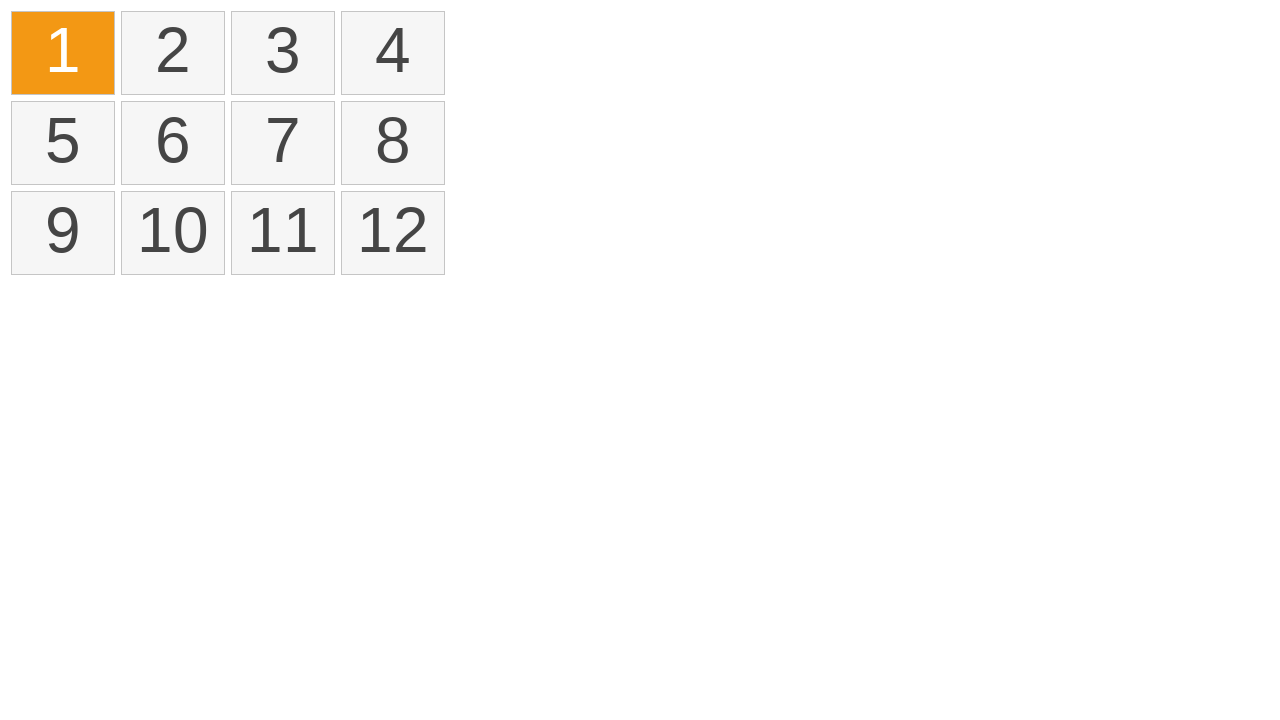

Ctrl+clicked item 3 at (283, 53) on xpath=//ol[@id='selectable']/li[3]
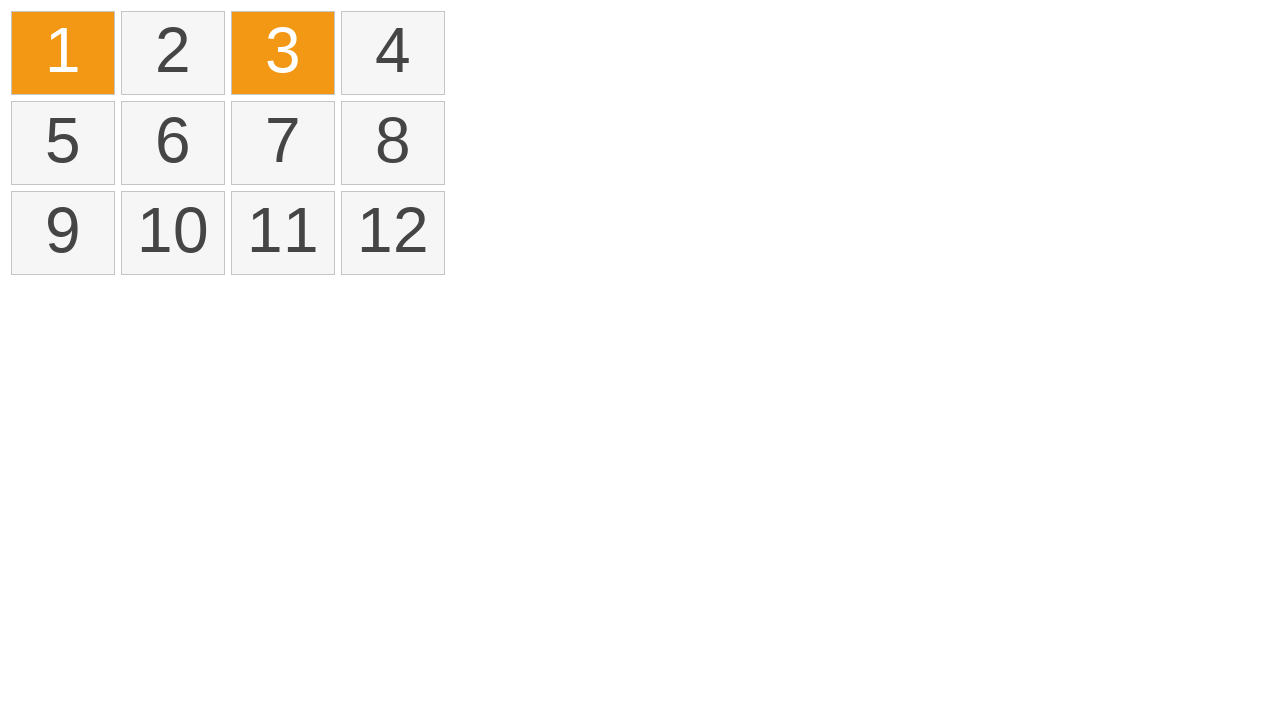

Ctrl+clicked item 5 at (63, 143) on xpath=//ol[@id='selectable']/li[5]
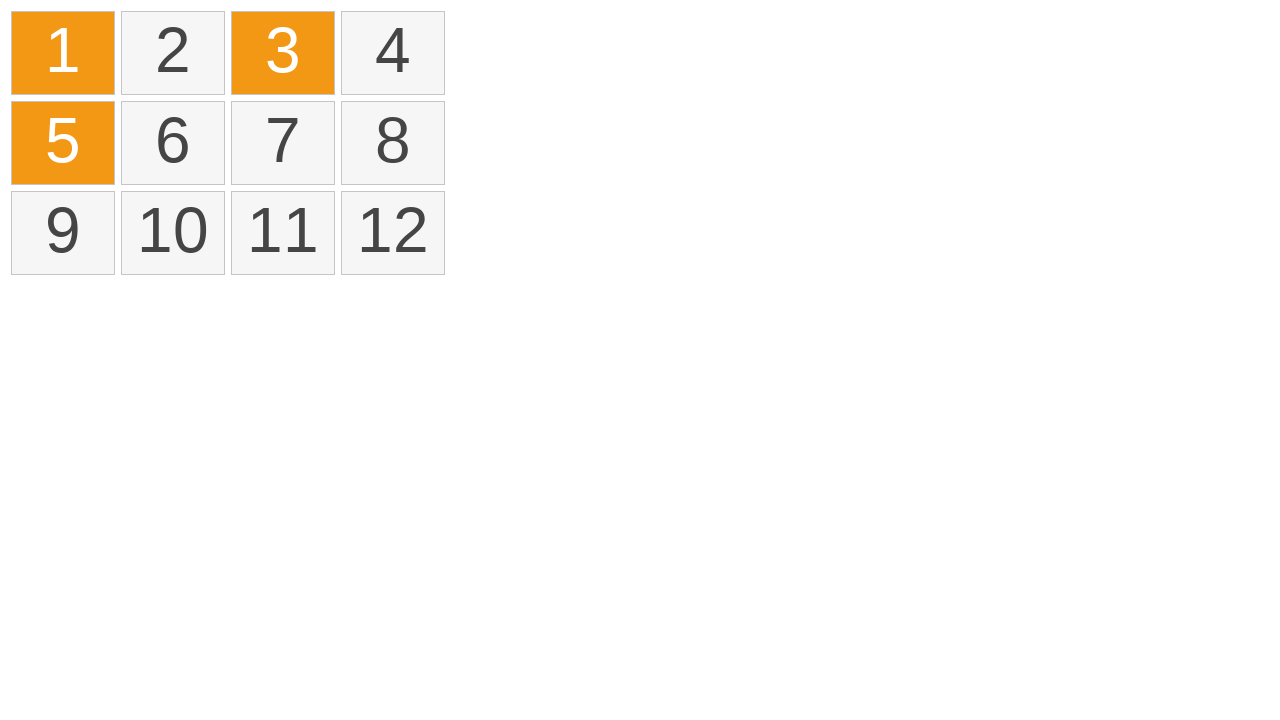

Ctrl+clicked item 7 at (283, 143) on xpath=//ol[@id='selectable']/li[7]
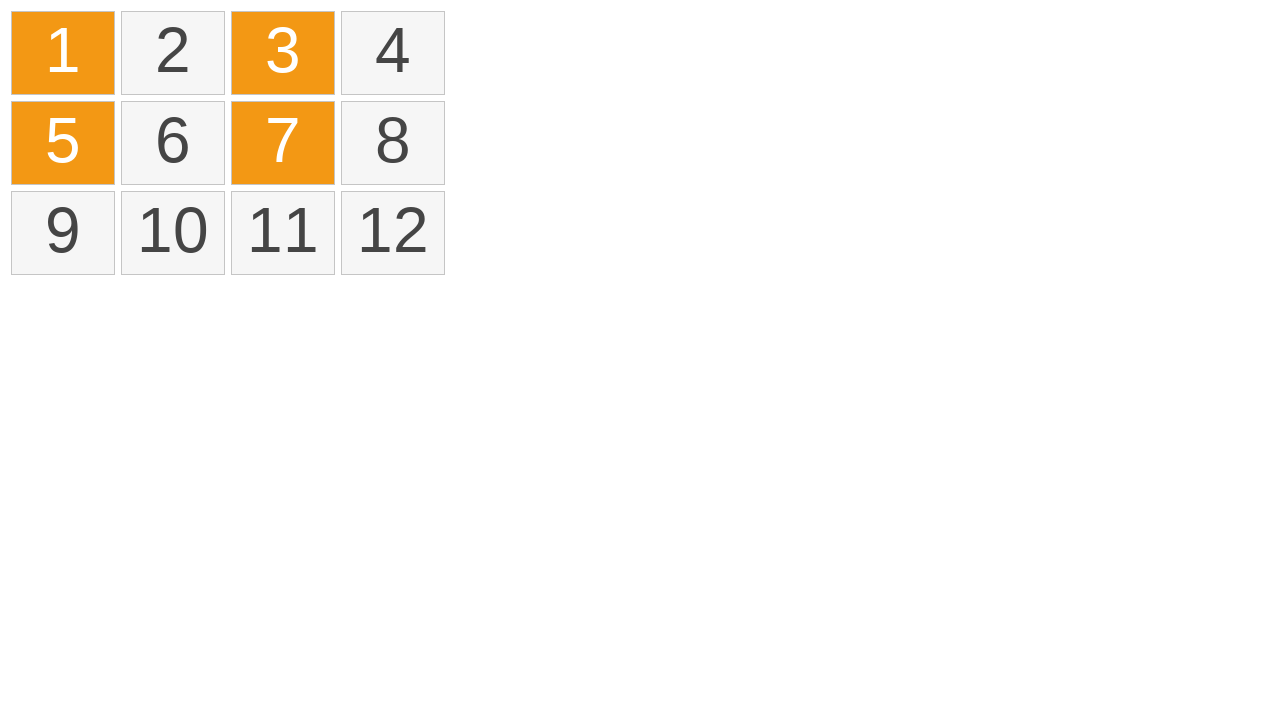

Released Ctrl key to complete multi-select
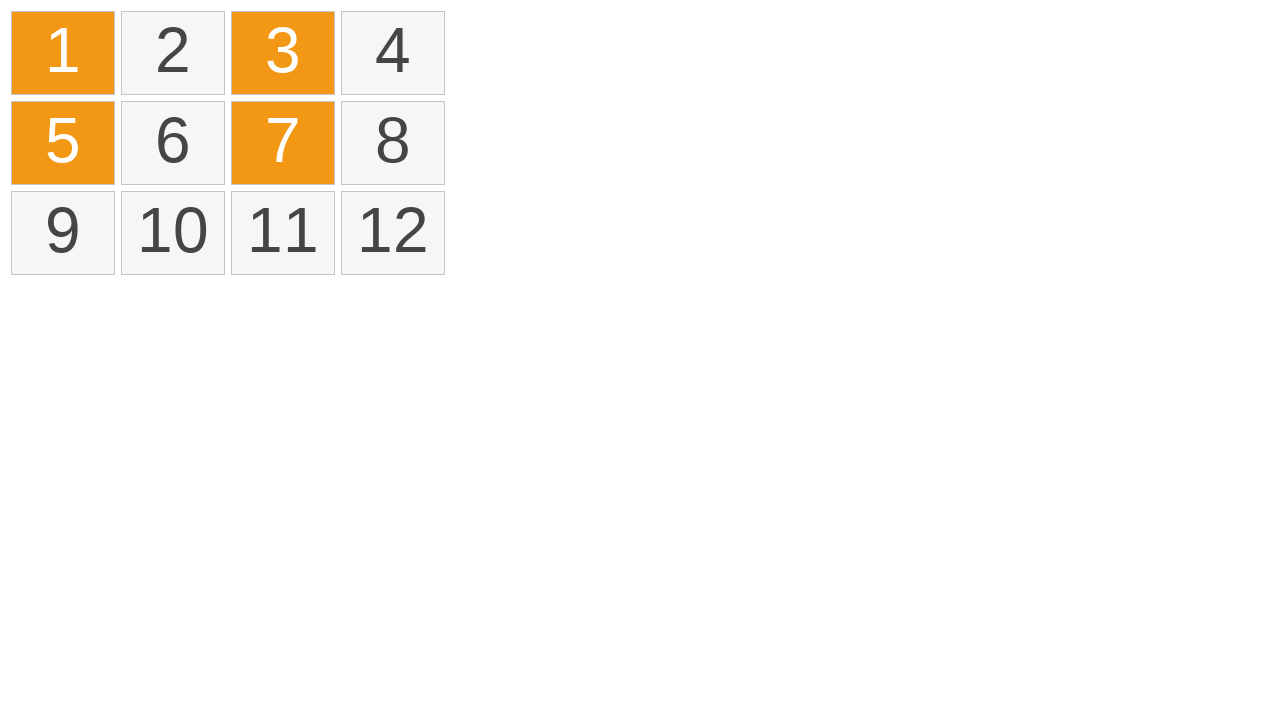

Located all selected items
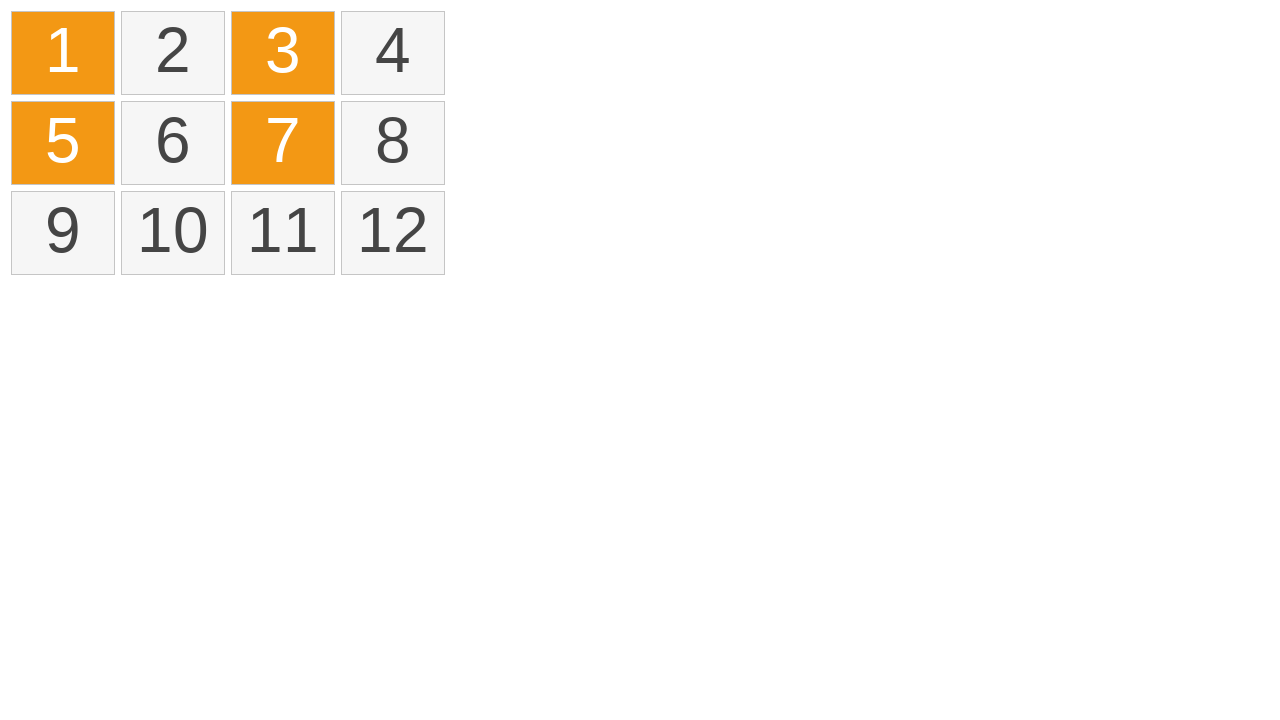

Verified that exactly 4 items are selected (items 1, 3, 5, 7)
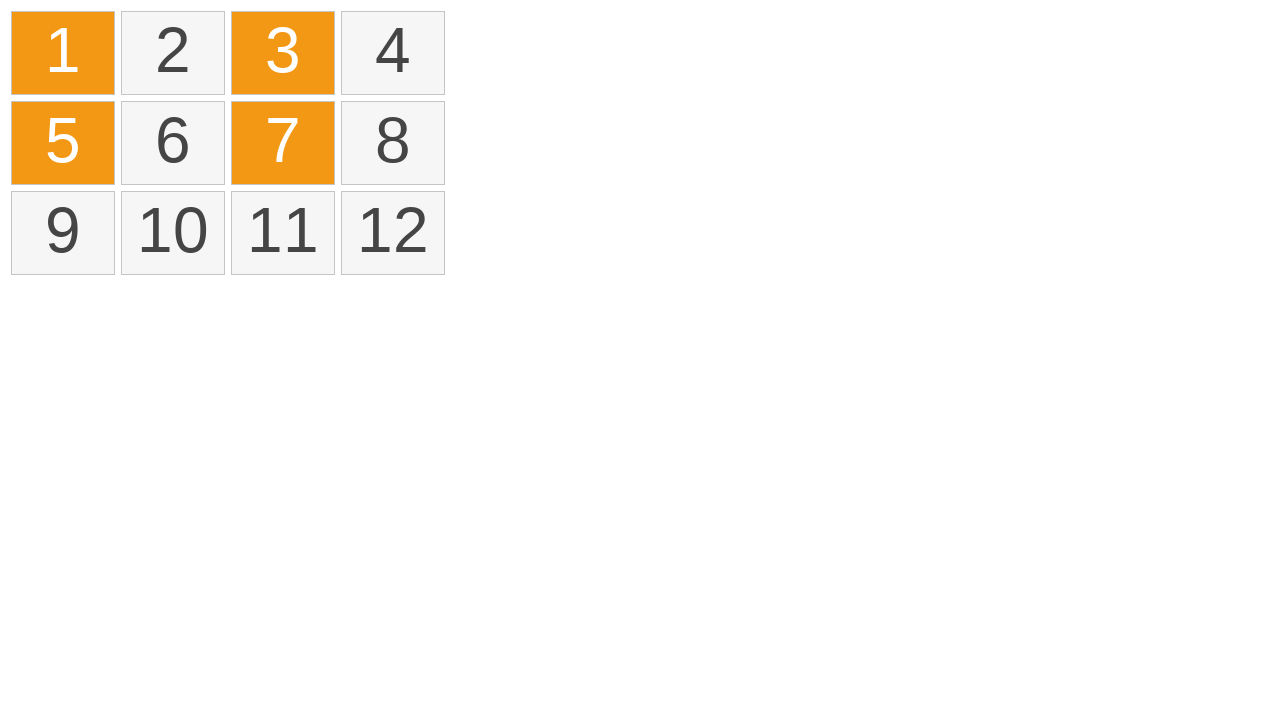

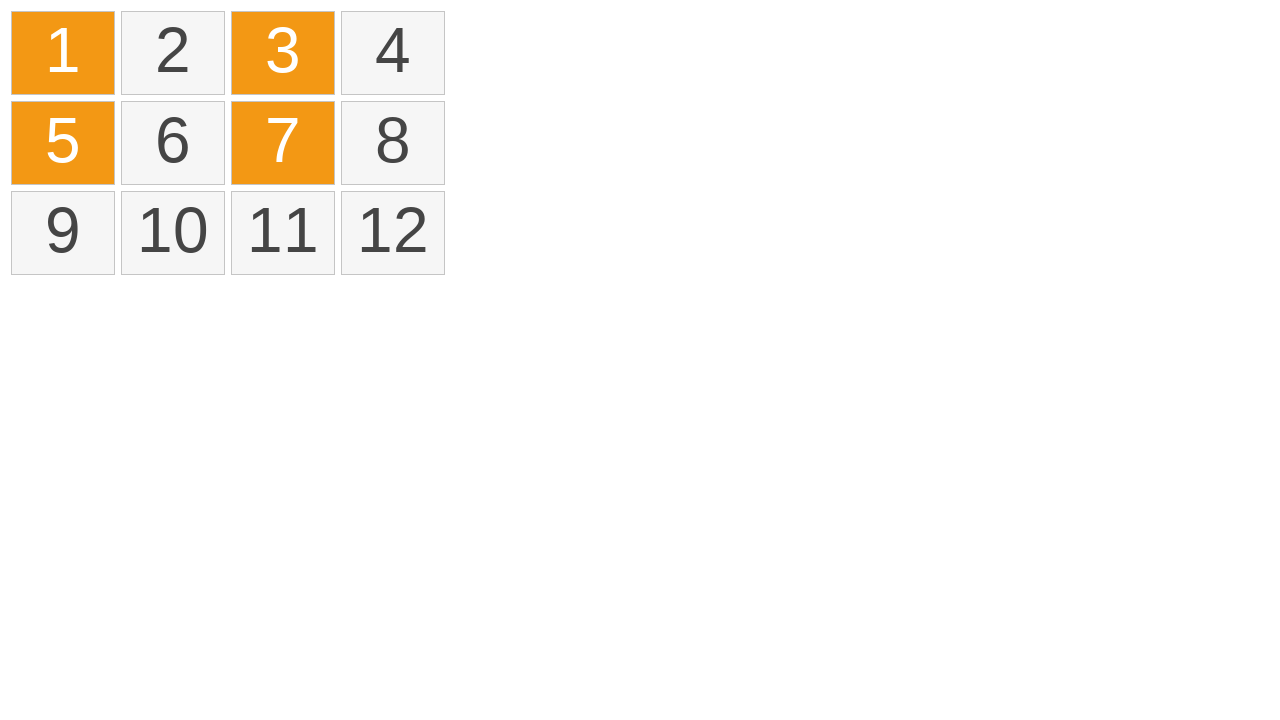